Tests form validation by submitting empty form and verifying that name is required via alert message

Starting URL: http://wcaquino.me/selenium/componentes.html

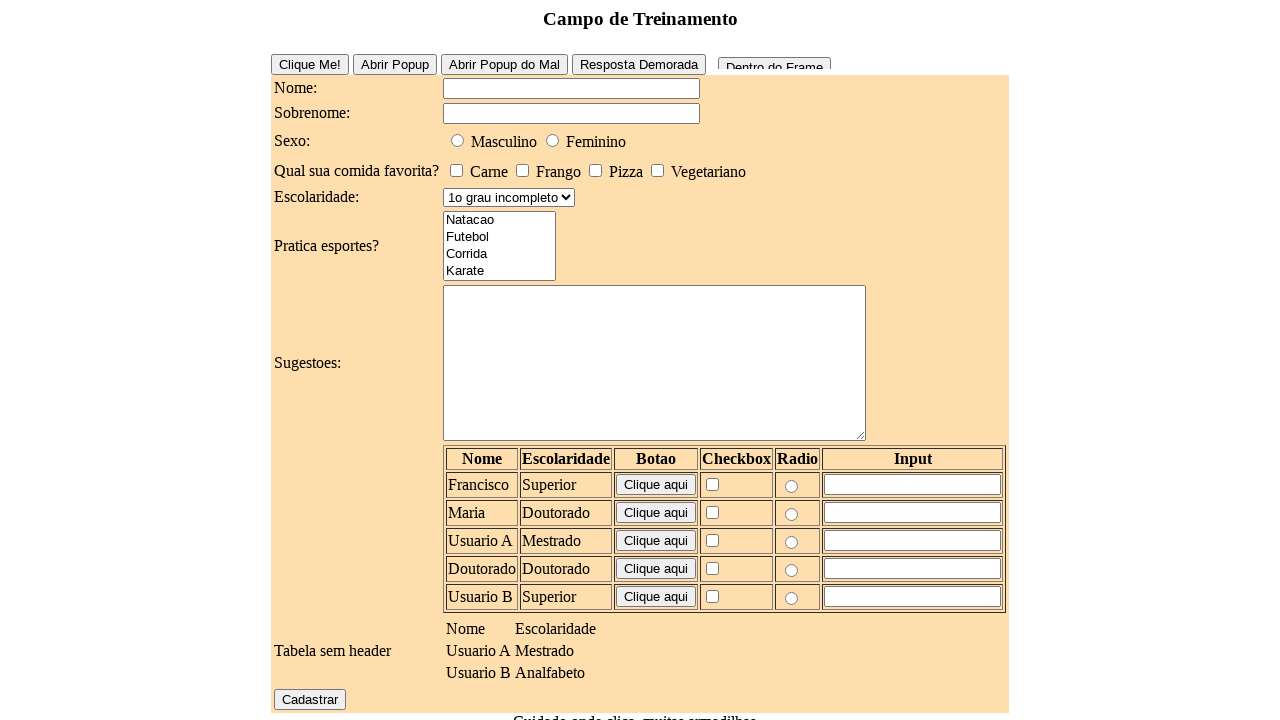

Navigated to form page
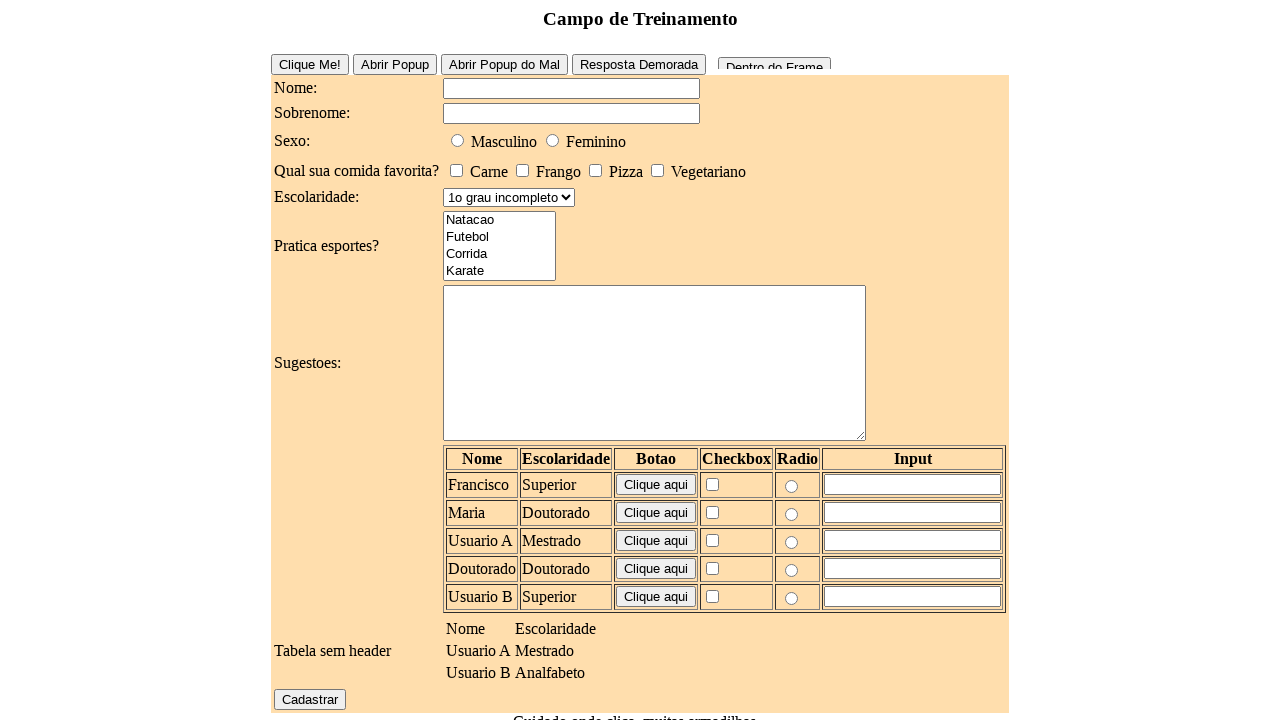

Clicked register button without filling form fields at (310, 699) on #elementosForm\:cadastrar
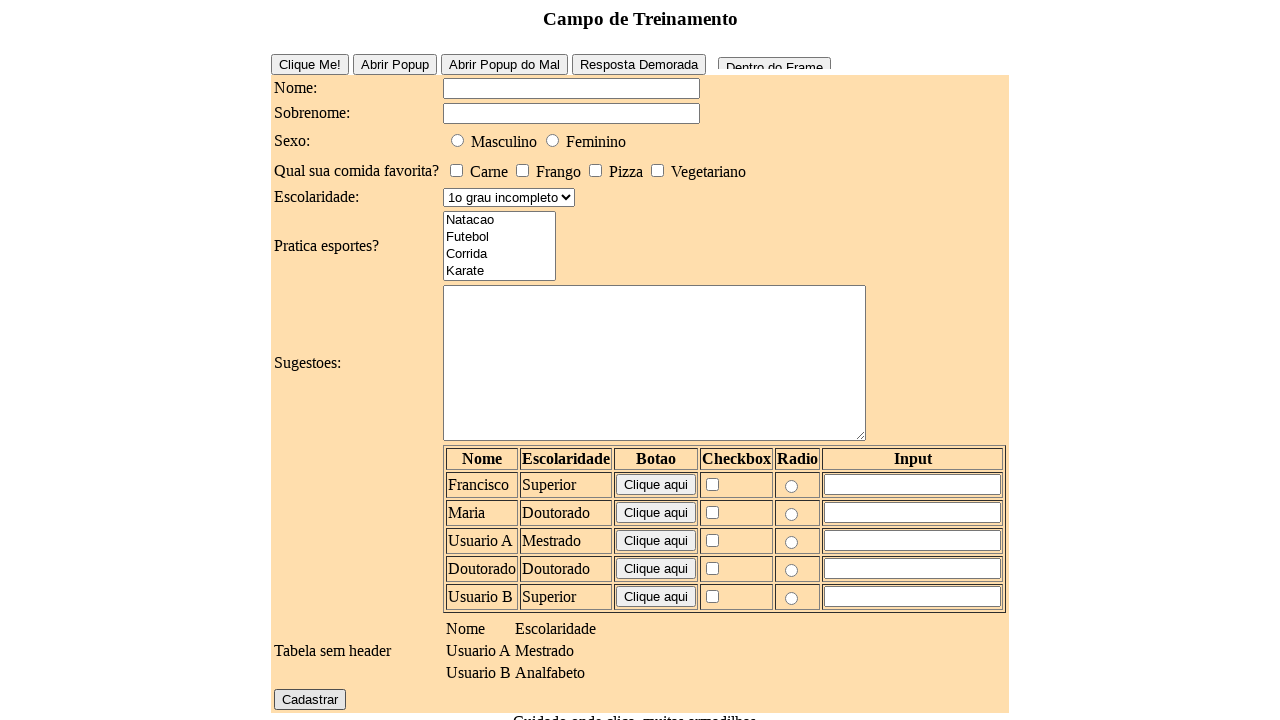

Set up dialog handler to accept alerts
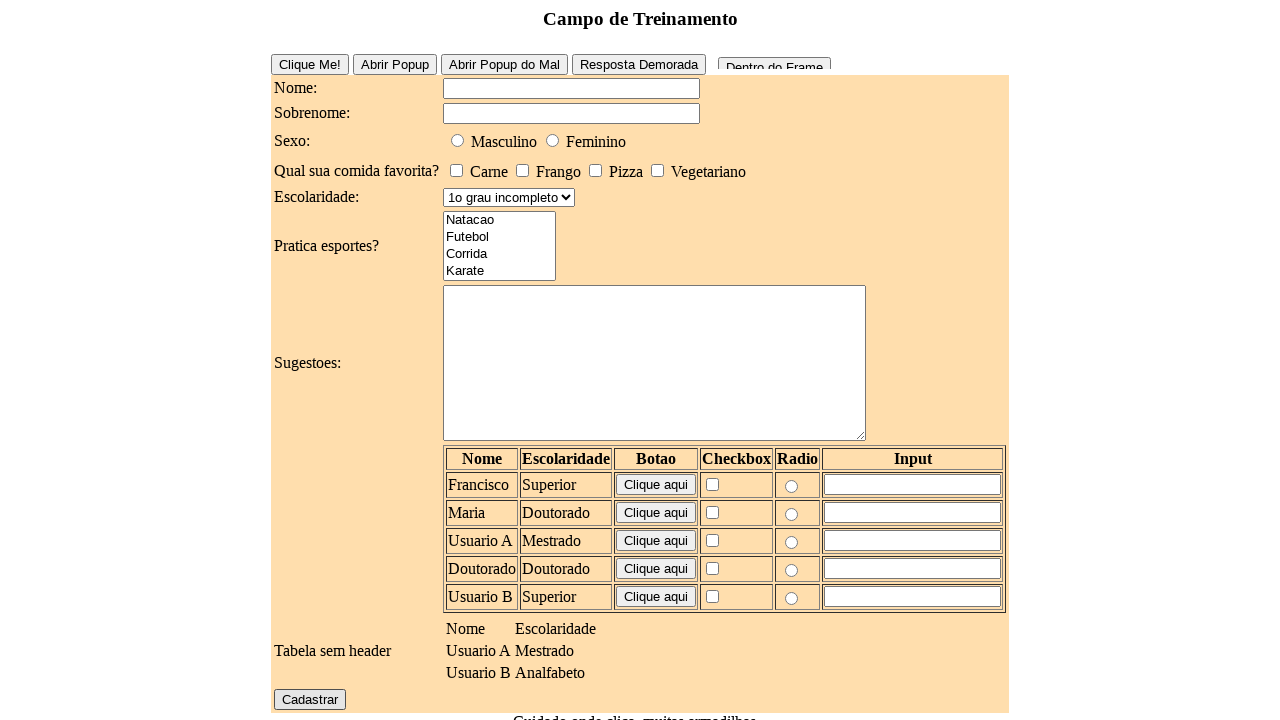

Waited for alert to appear and be handled
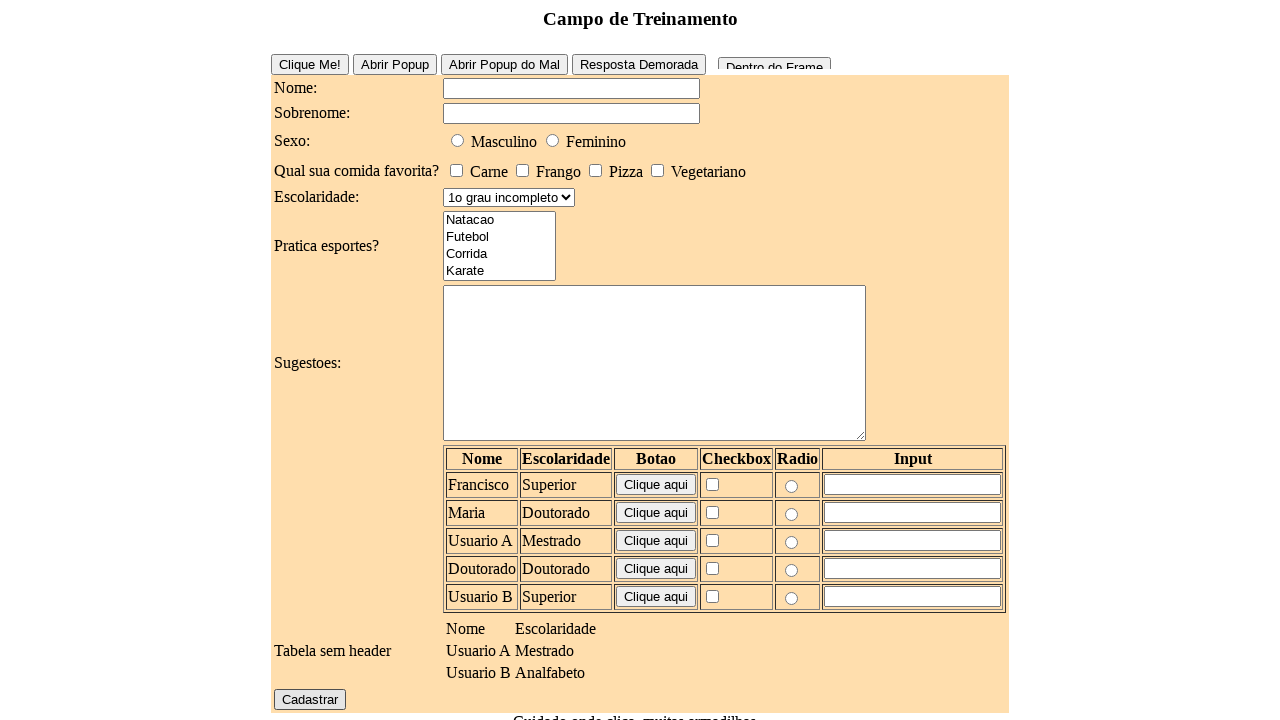

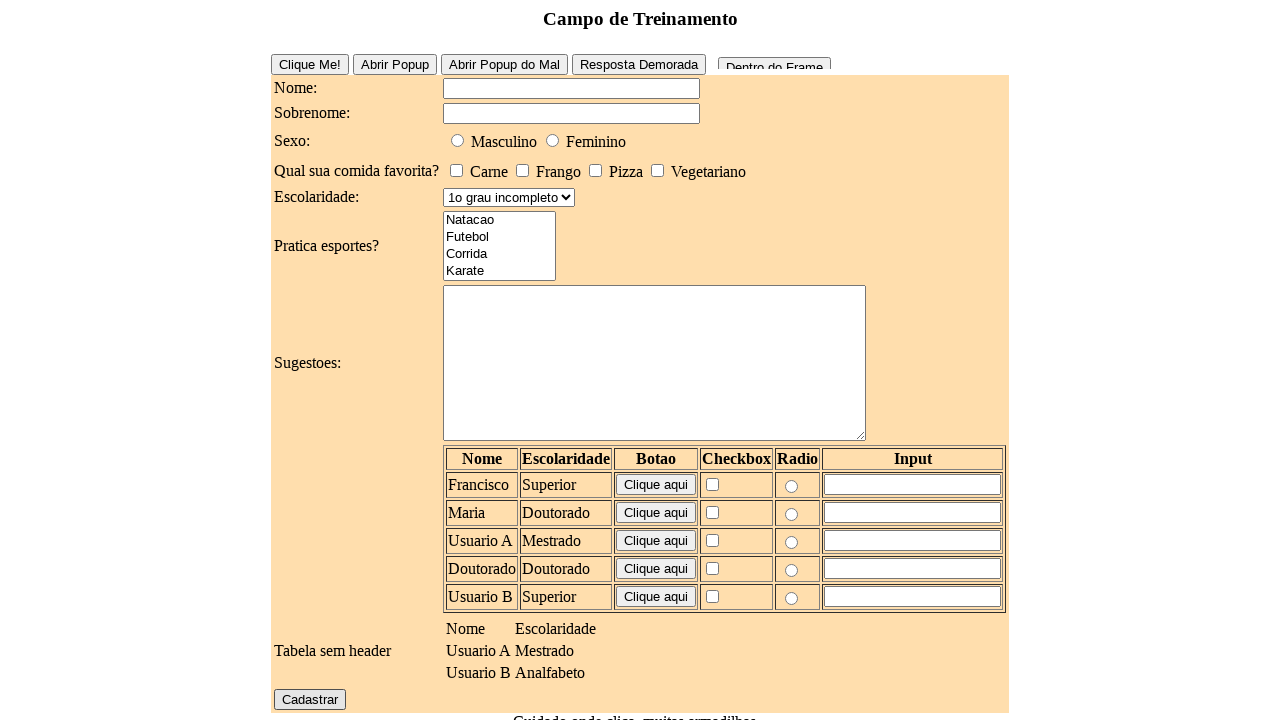